Tests the navigation menu on Bluestone jewelry website by hovering over the "Rings" menu item and clicking on the "Diamond Rings" submenu link to navigate to that category page.

Starting URL: https://www.bluestone.com/

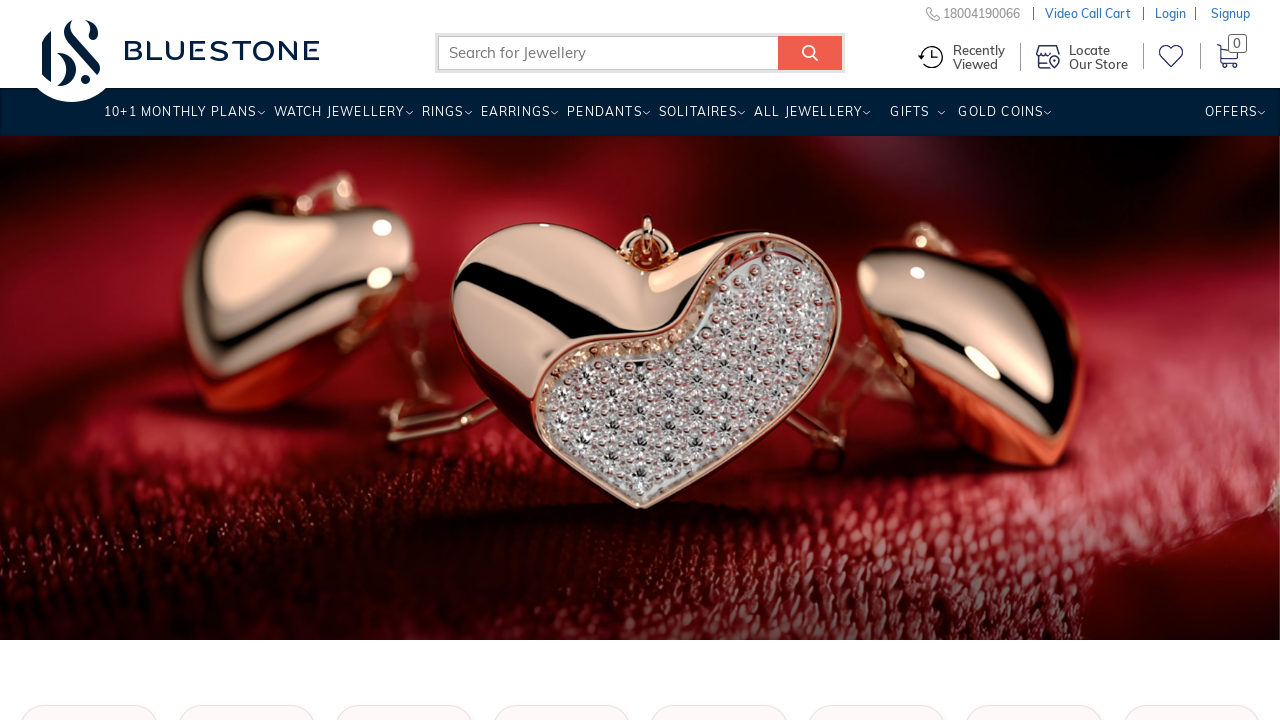

Hovered over Rings menu item to reveal dropdown at (442, 119) on xpath=//li[contains(@class,'menuparent')]/a[contains(.,'Rings')]
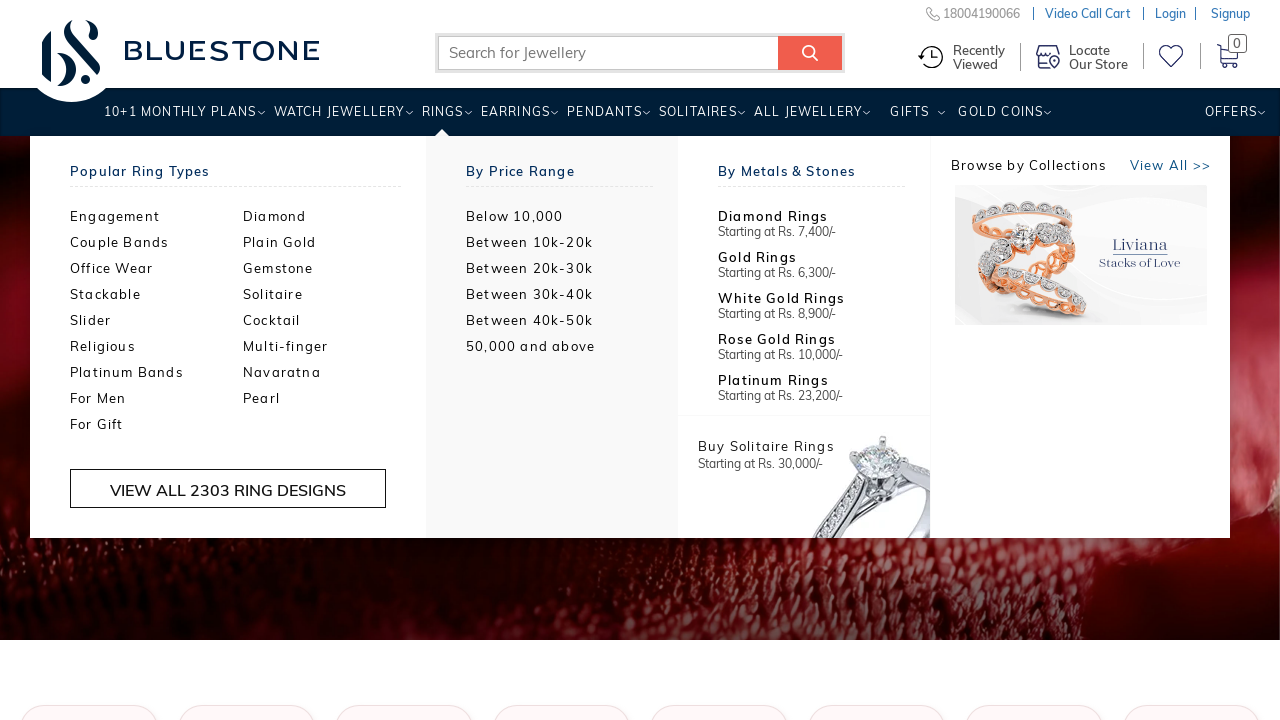

Waited for dropdown animation to complete
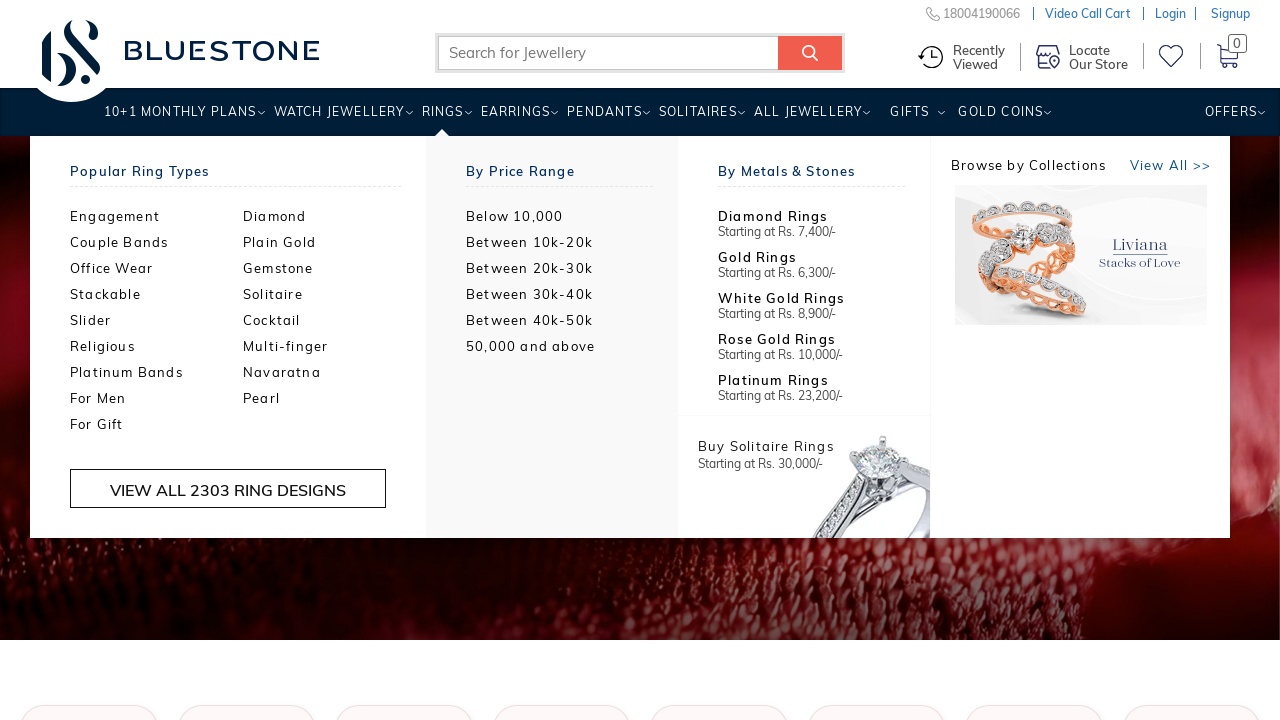

Clicked on Diamond Rings submenu link at (236, 446) on xpath=//a[contains(.,'Diamond Rings')]
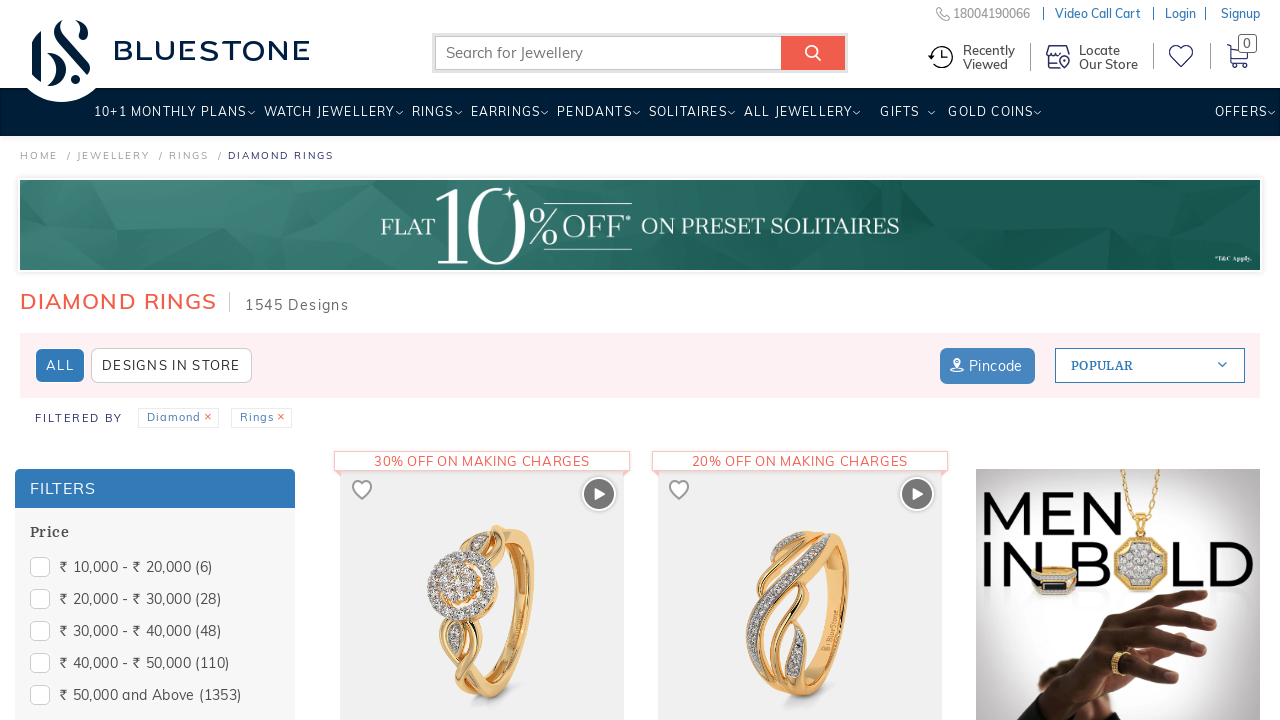

Diamond Rings category page loaded successfully
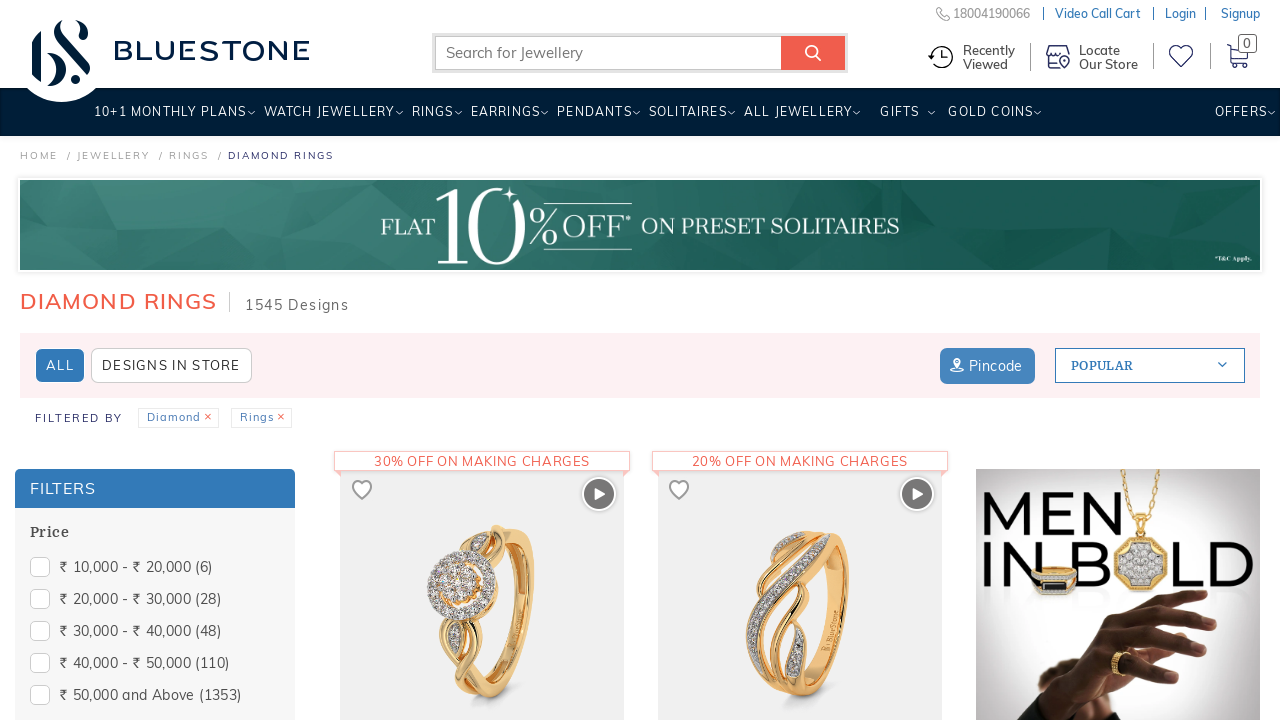

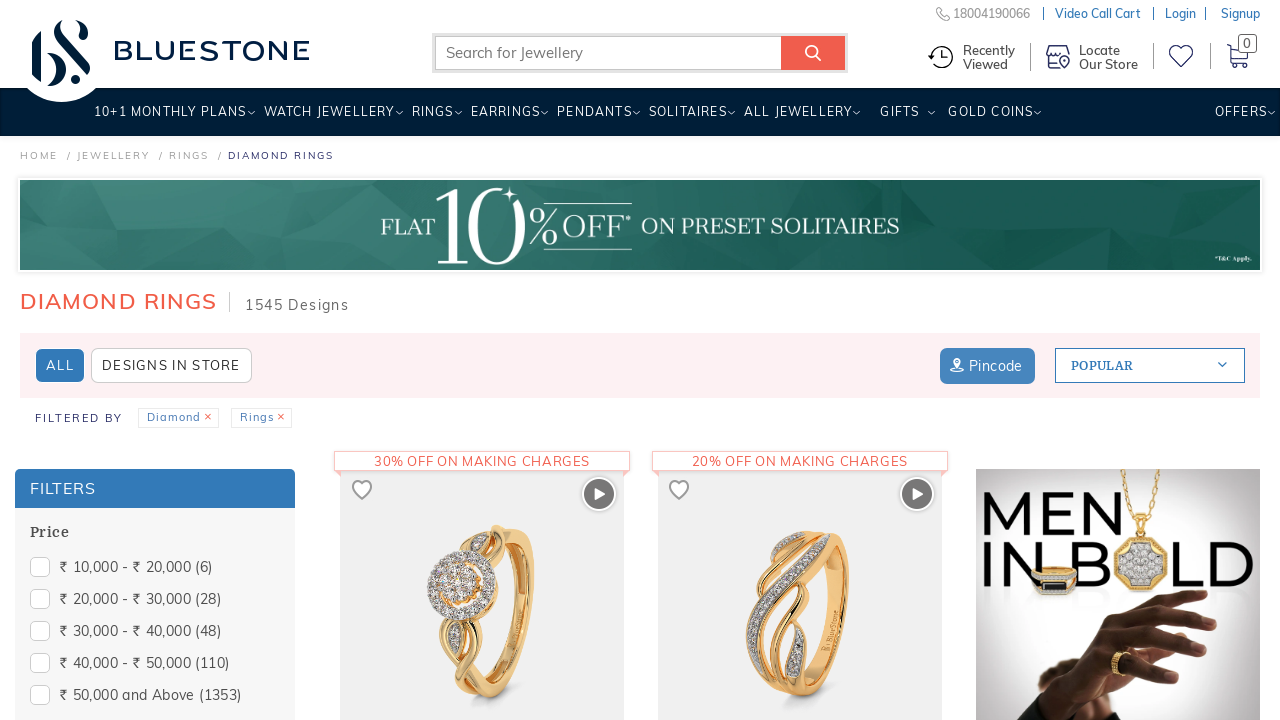